Tests single click functionality on the dynamic click button and verifies the confirmation message appears

Starting URL: https://demoqa.com/buttons

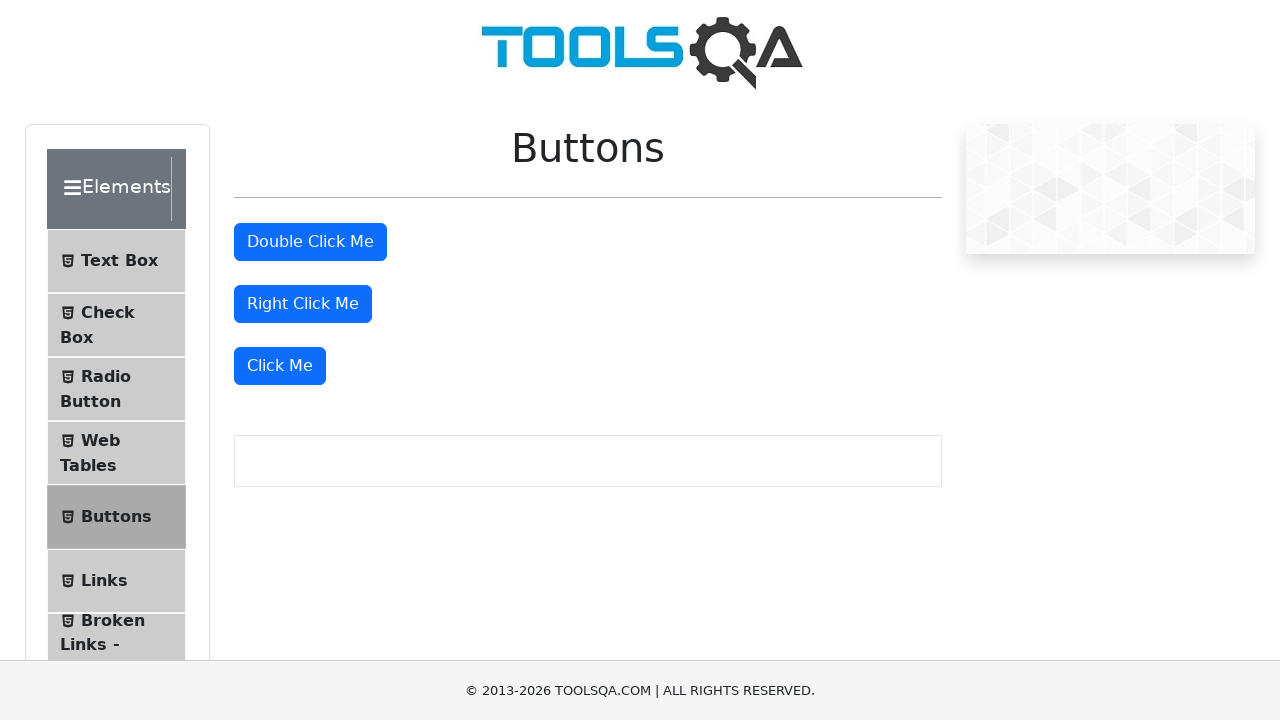

Navigated to https://demoqa.com/buttons
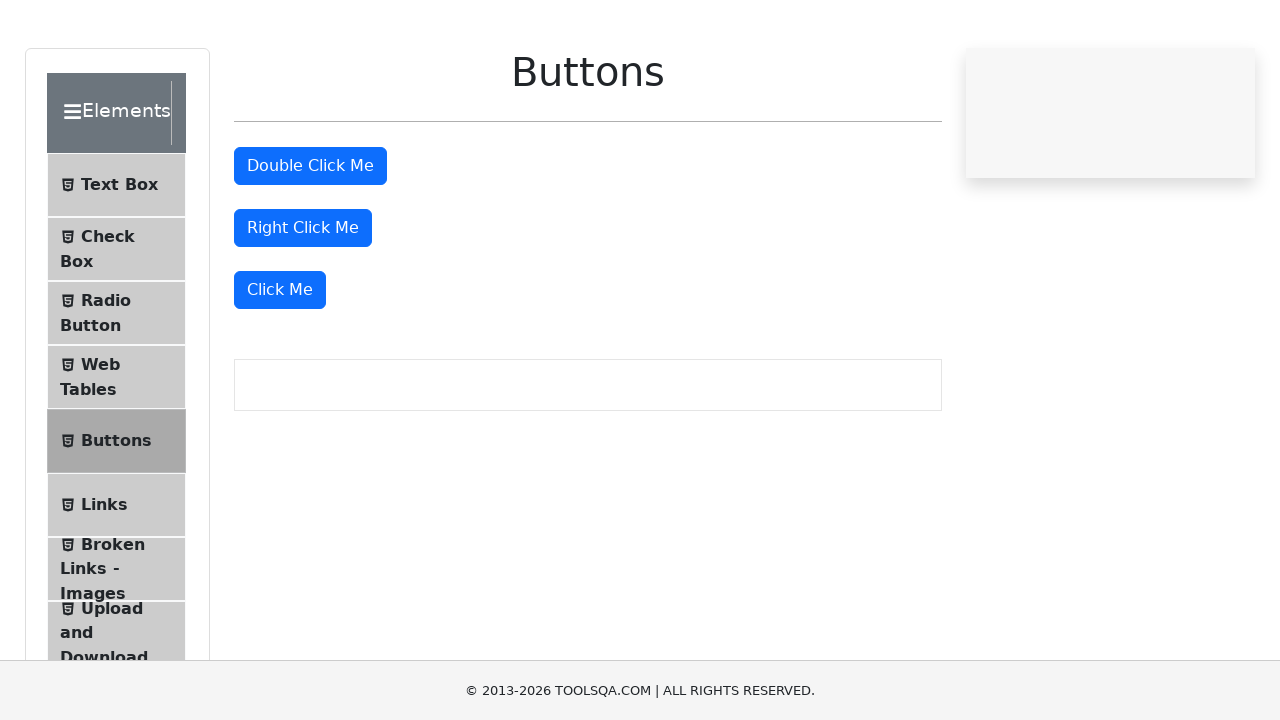

Clicked the dynamic 'Click Me' button at (280, 366) on button:has-text('Click Me') >> nth=-1
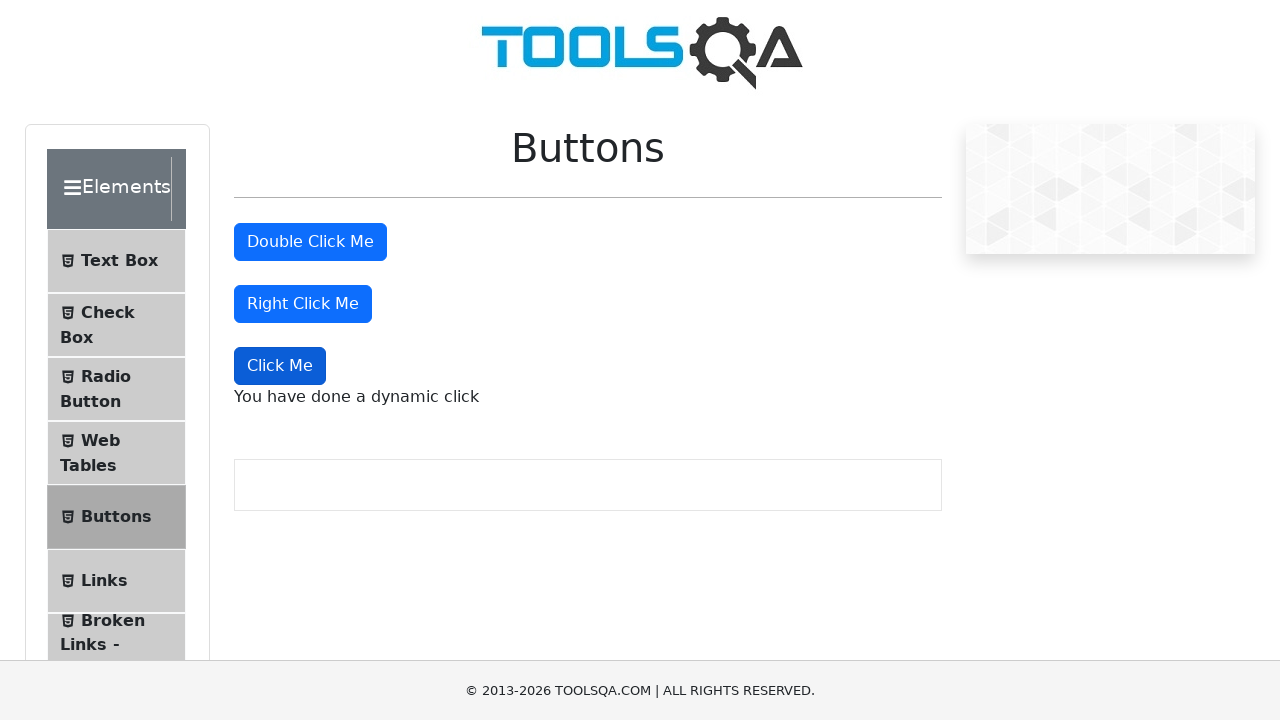

Retrieved dynamic click confirmation message
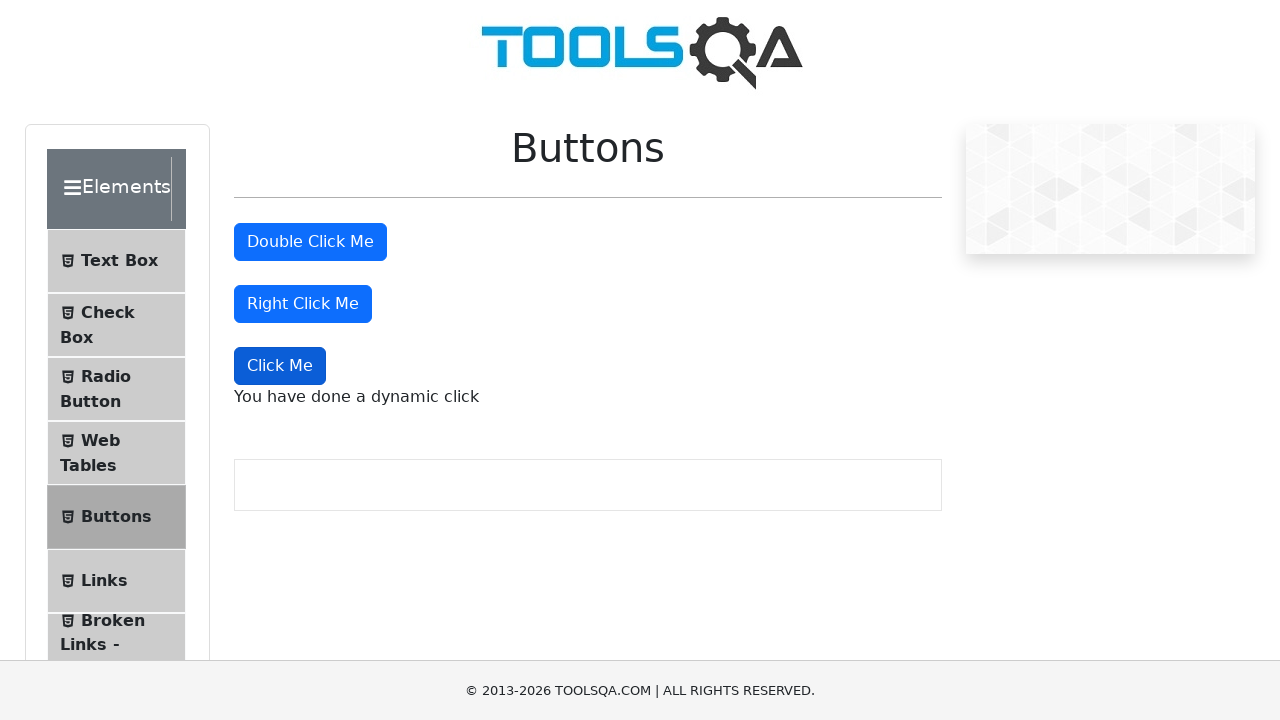

Verified confirmation message matches expected text 'You have done a dynamic click'
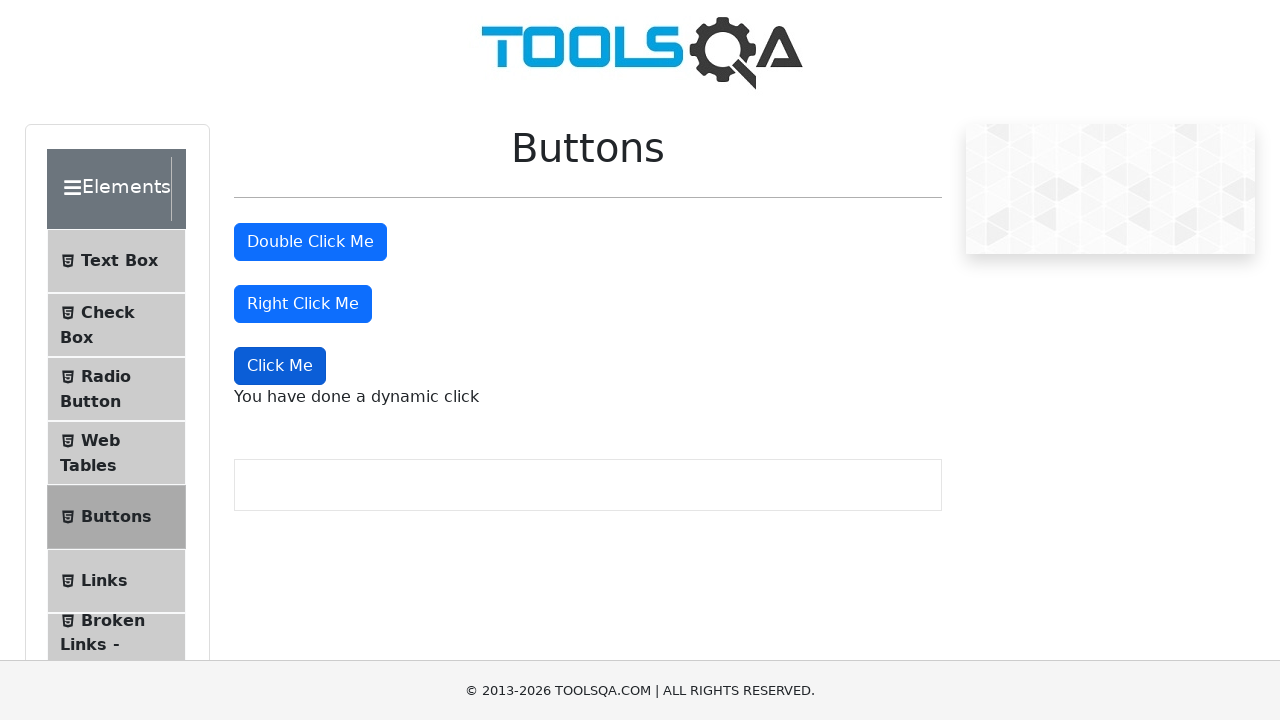

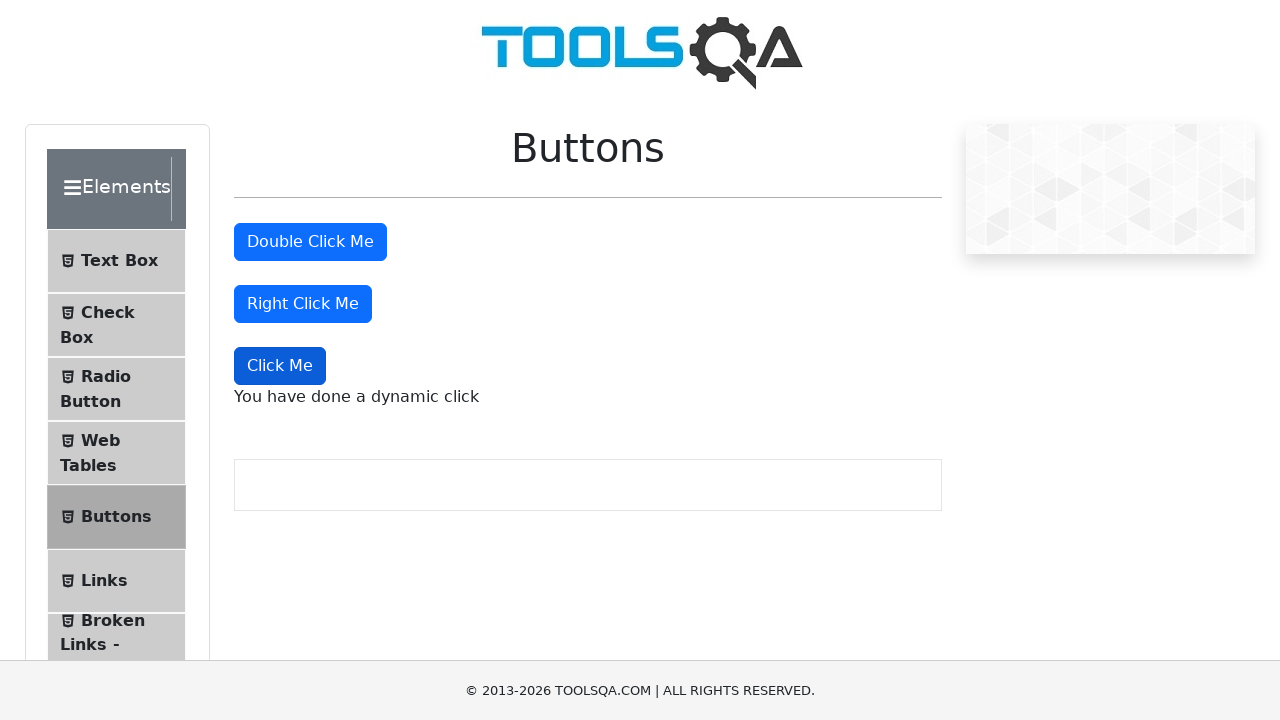